Tests valid employee form submission with number 999 and directive +

Starting URL: https://elenarivero.github.io/Ejercicio2/index.html

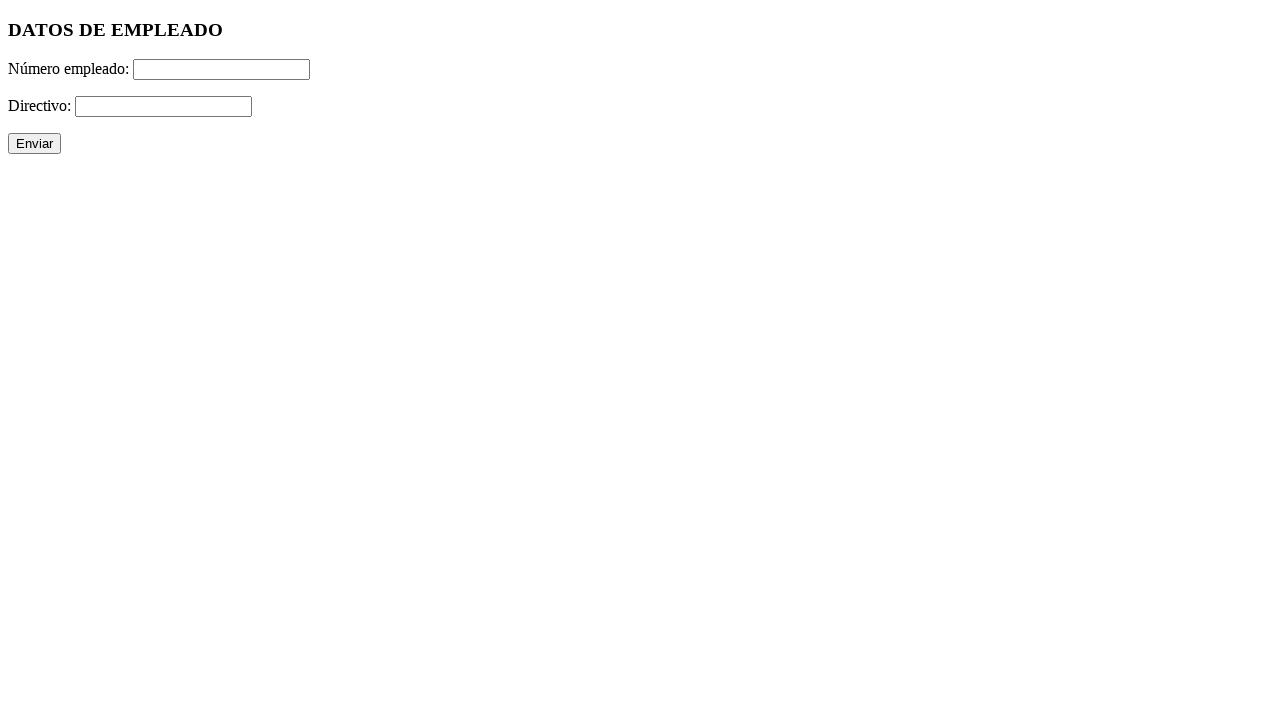

Filled employee number field with '999' on #numero
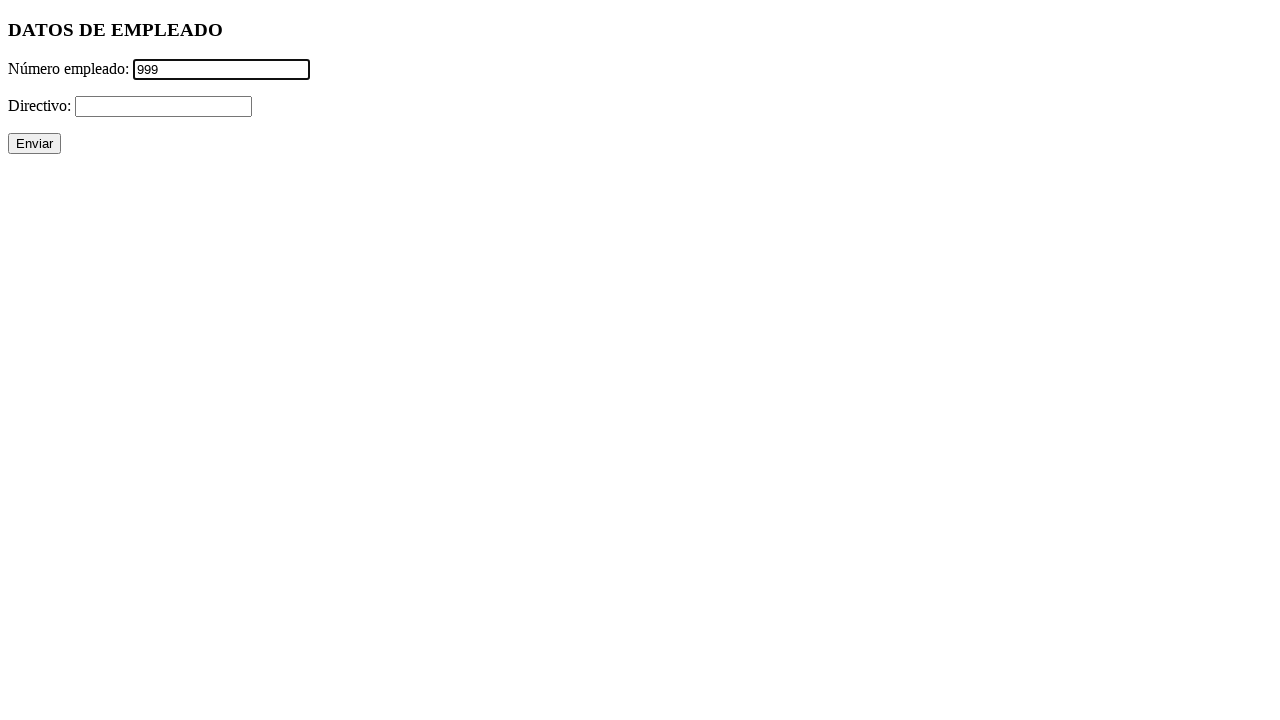

Filled directive field with '+' on #directivo
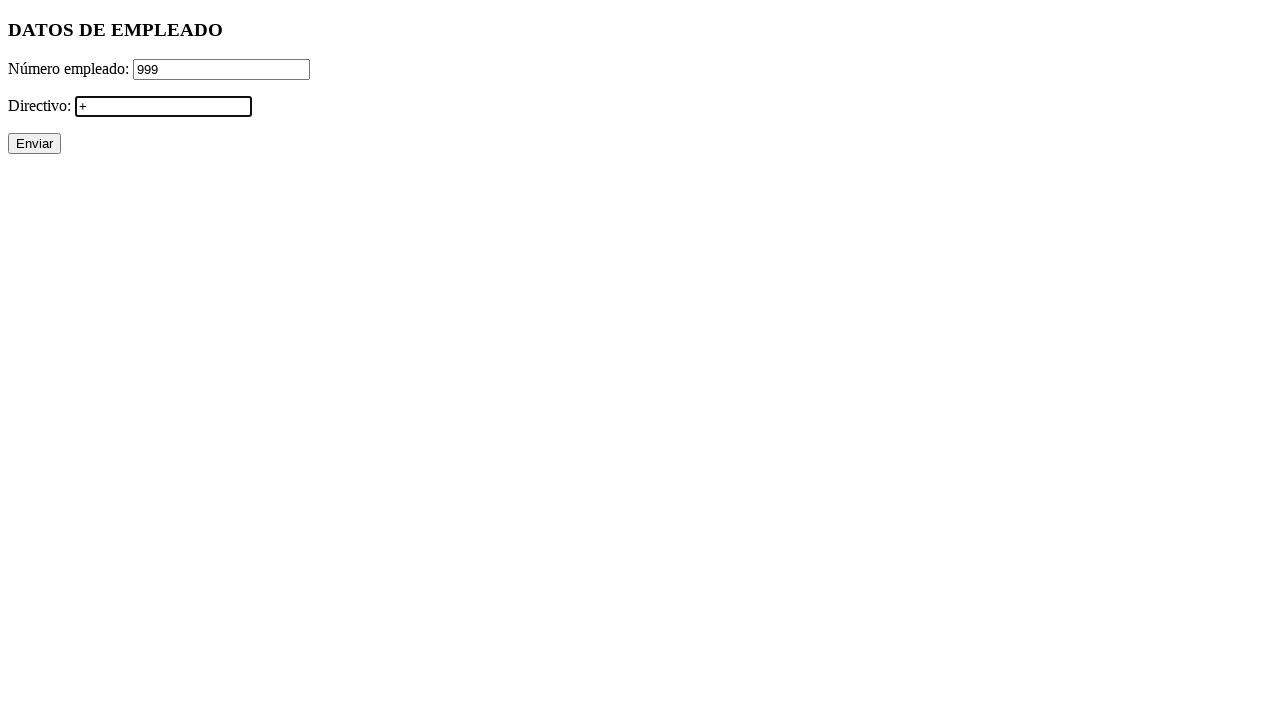

Clicked submit button to submit form at (34, 144) on xpath=//p/input[@type='submit']
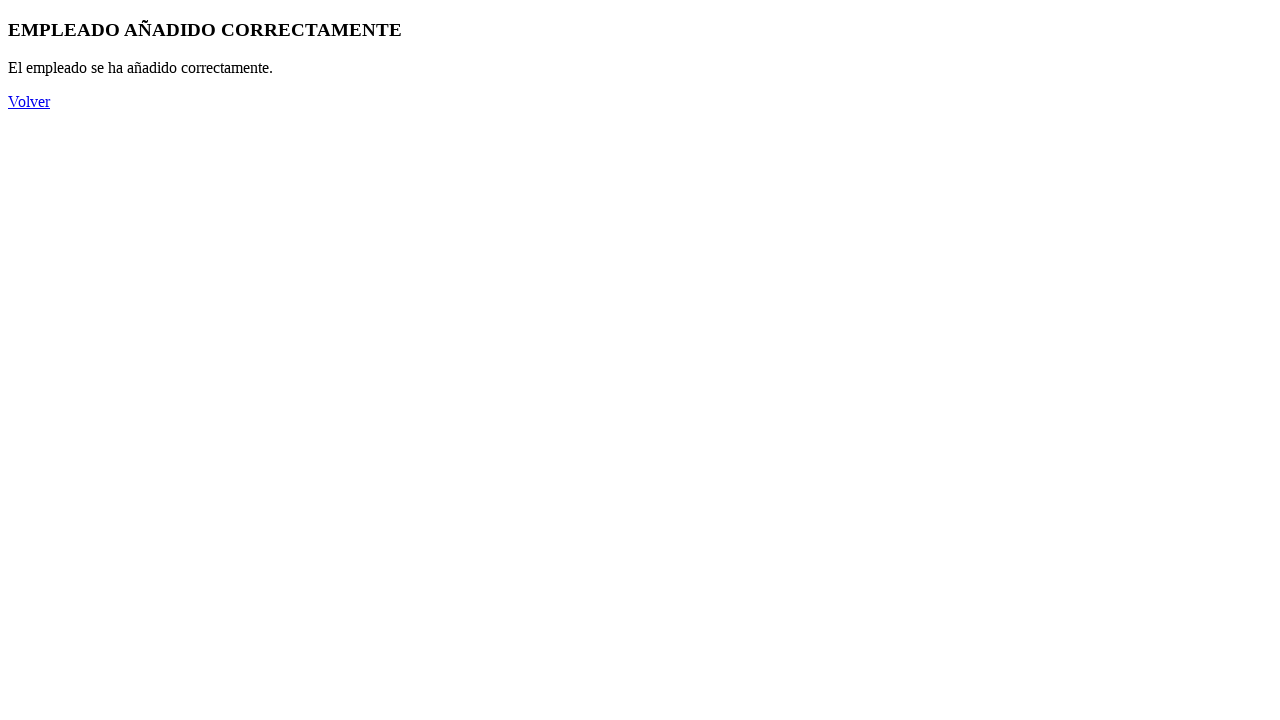

Success message appeared after form submission
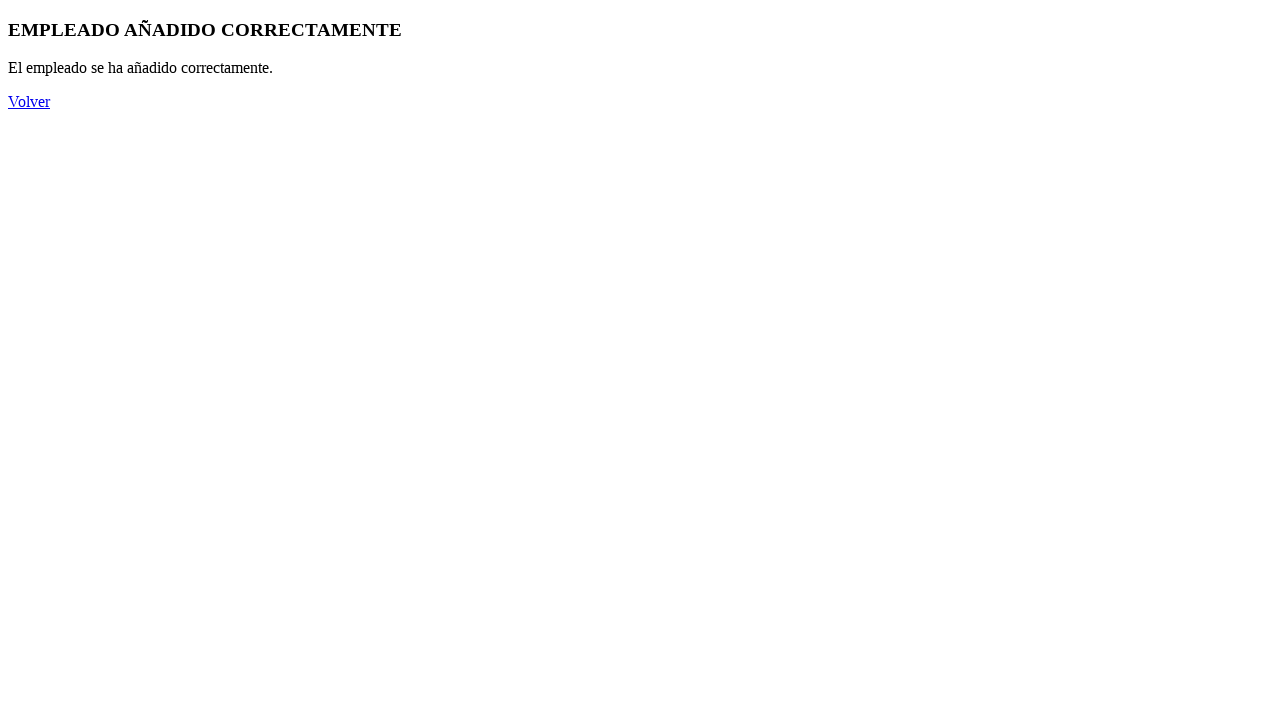

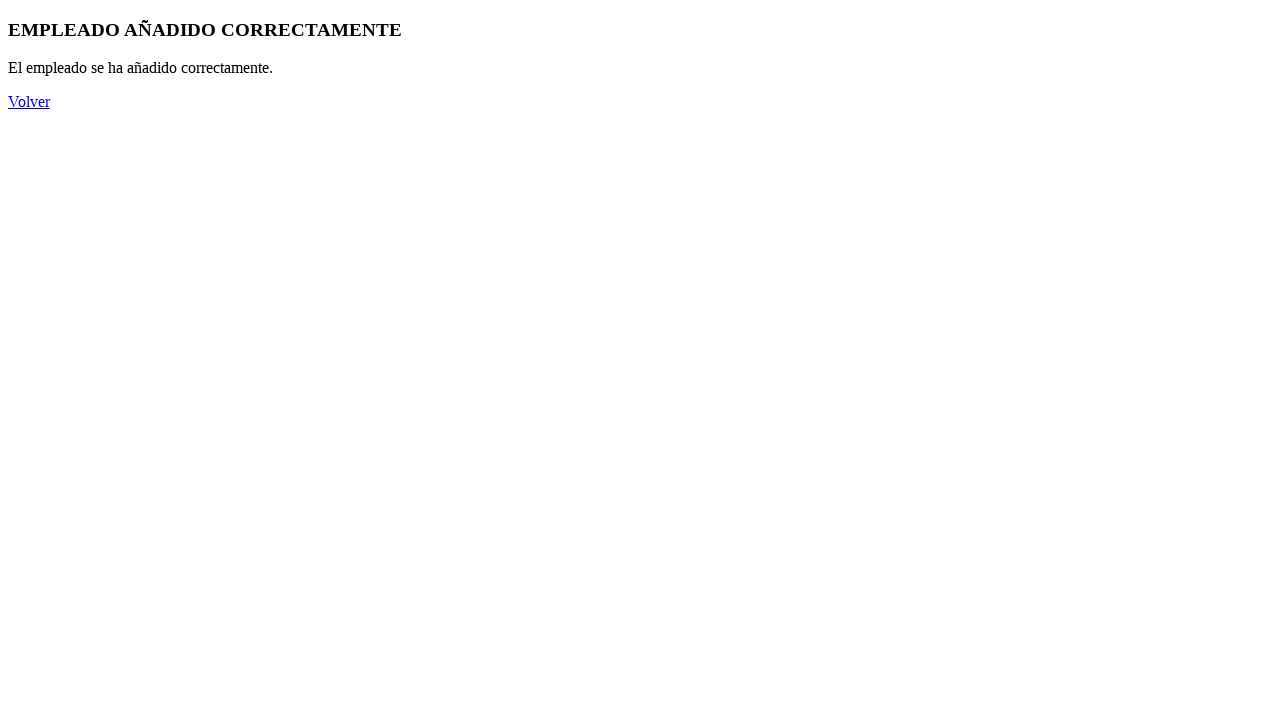